Tests percentage calculation with zero as first input and verifies result equals 0

Starting URL: https://www.calculator.net/

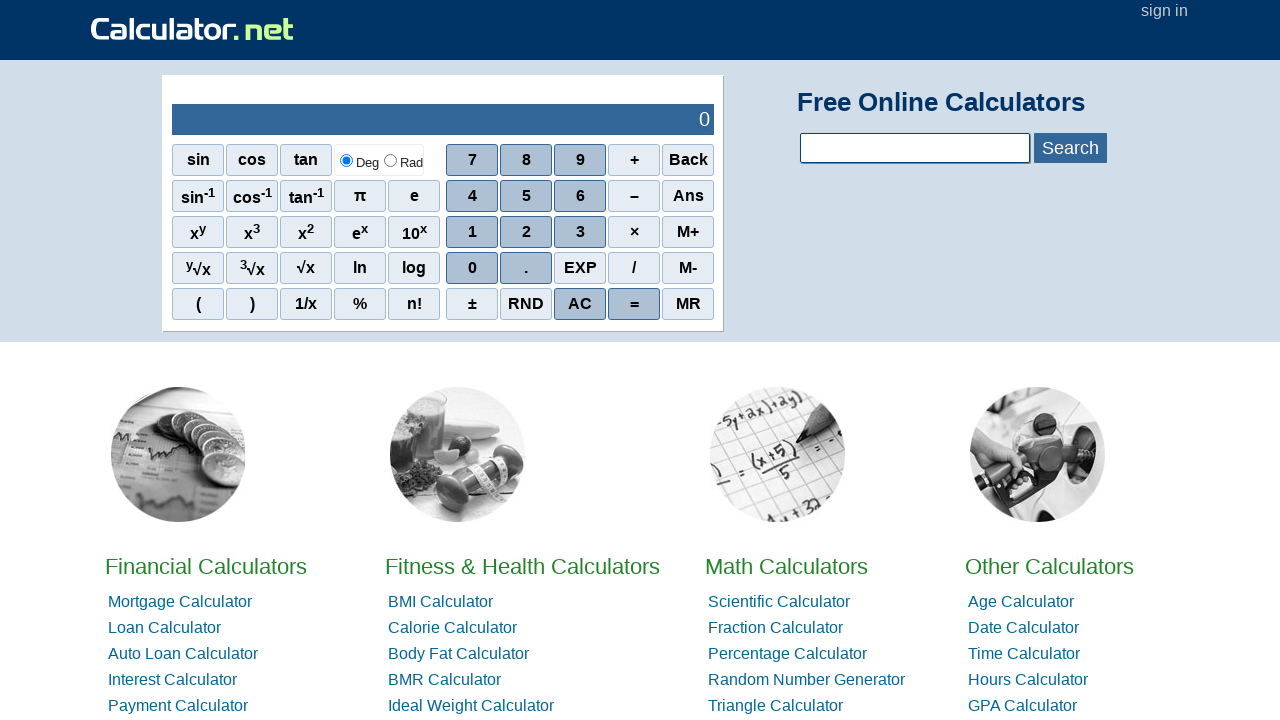

Clicked on percentage calculator link from home list at (786, 566) on xpath=//*[@id="homelistwrap"]/div[3]/div[2]/a
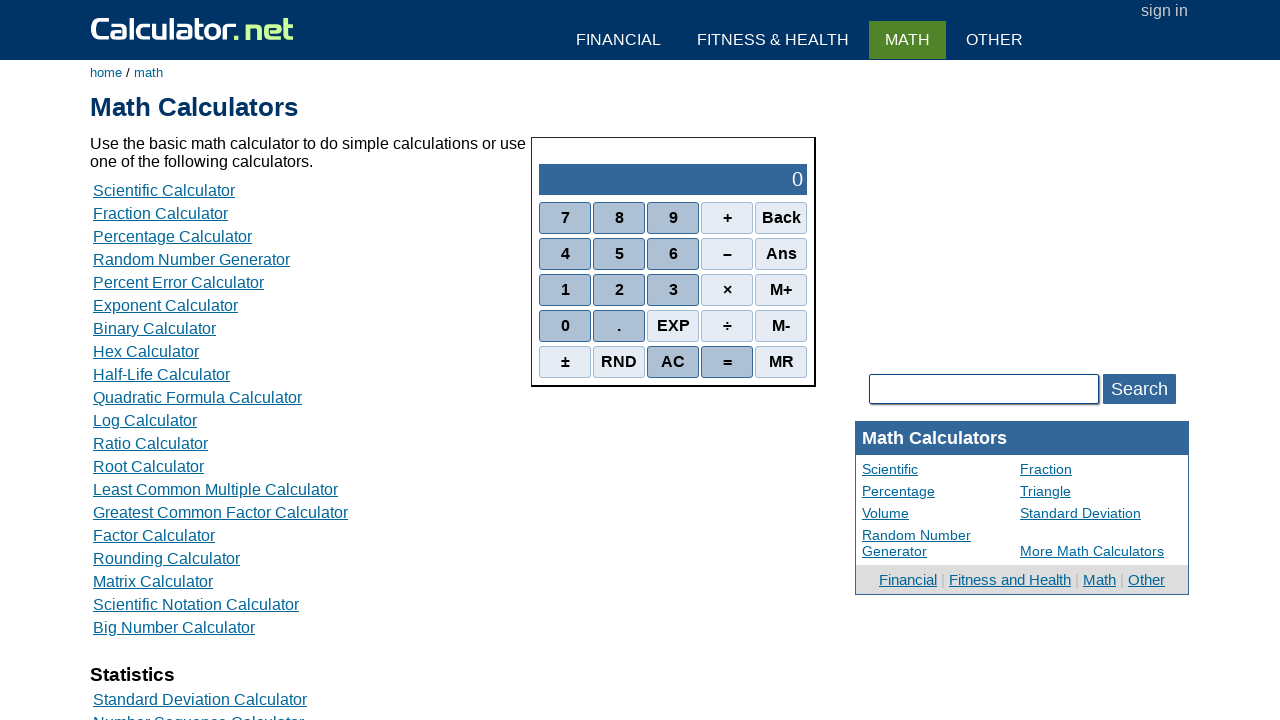

Clicked on percentage calculator option at (172, 236) on xpath=//*[@id="content"]/table[2]/tbody/tr/td/div[3]/a
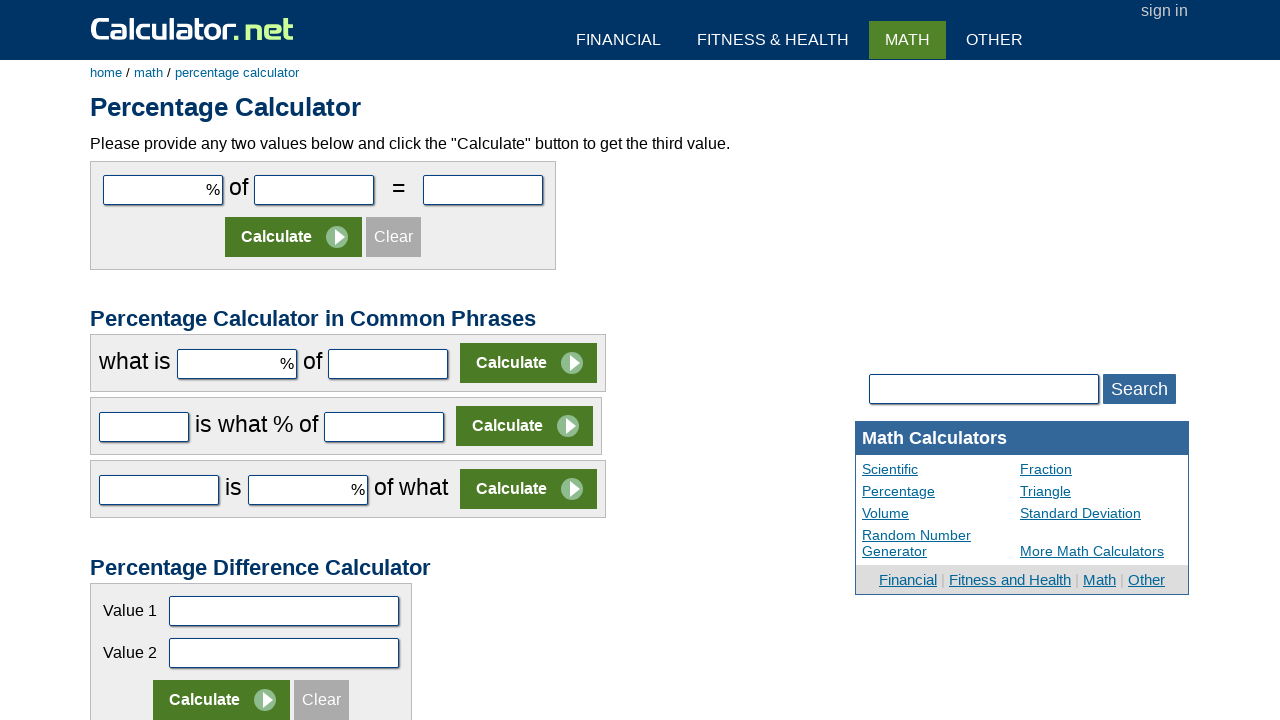

Filled first input field with zero on #cpar1
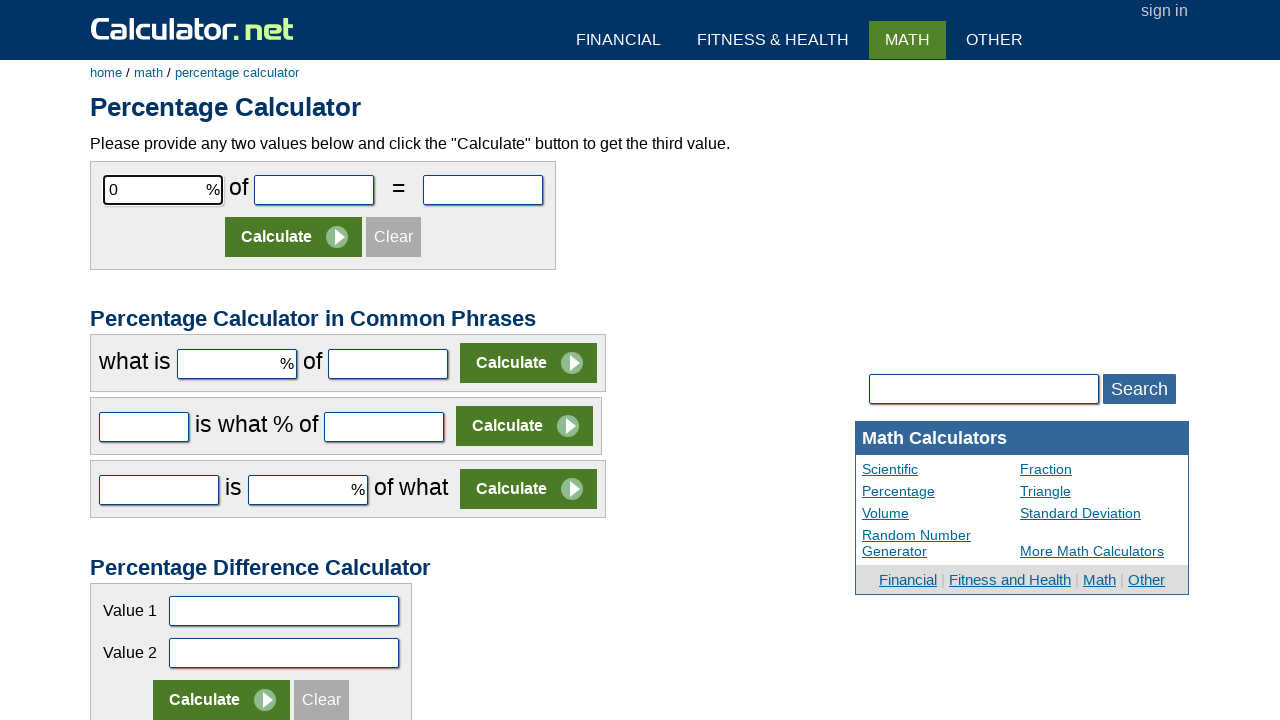

Filled second input field with 200 on #cpar2
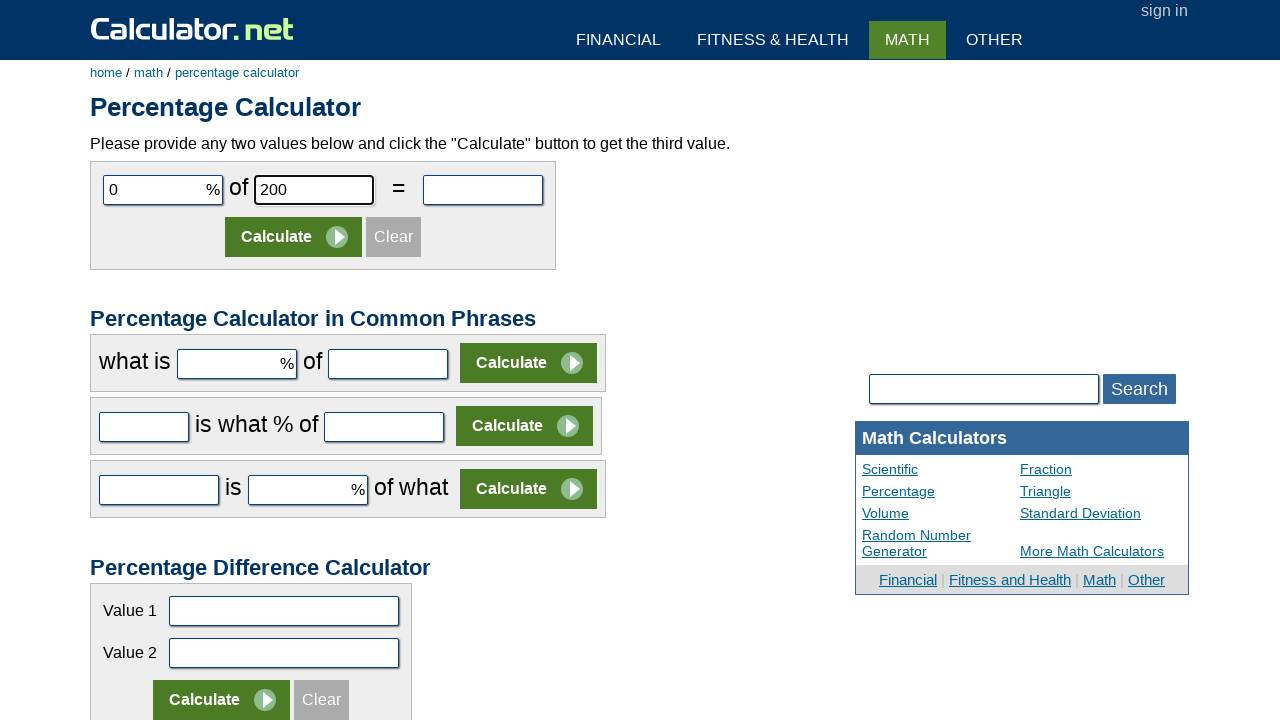

Clicked calculate button to compute percentage result at (294, 237) on xpath=//*[@id="content"]/form[1]/table/tbody/tr[2]/td/input[2]
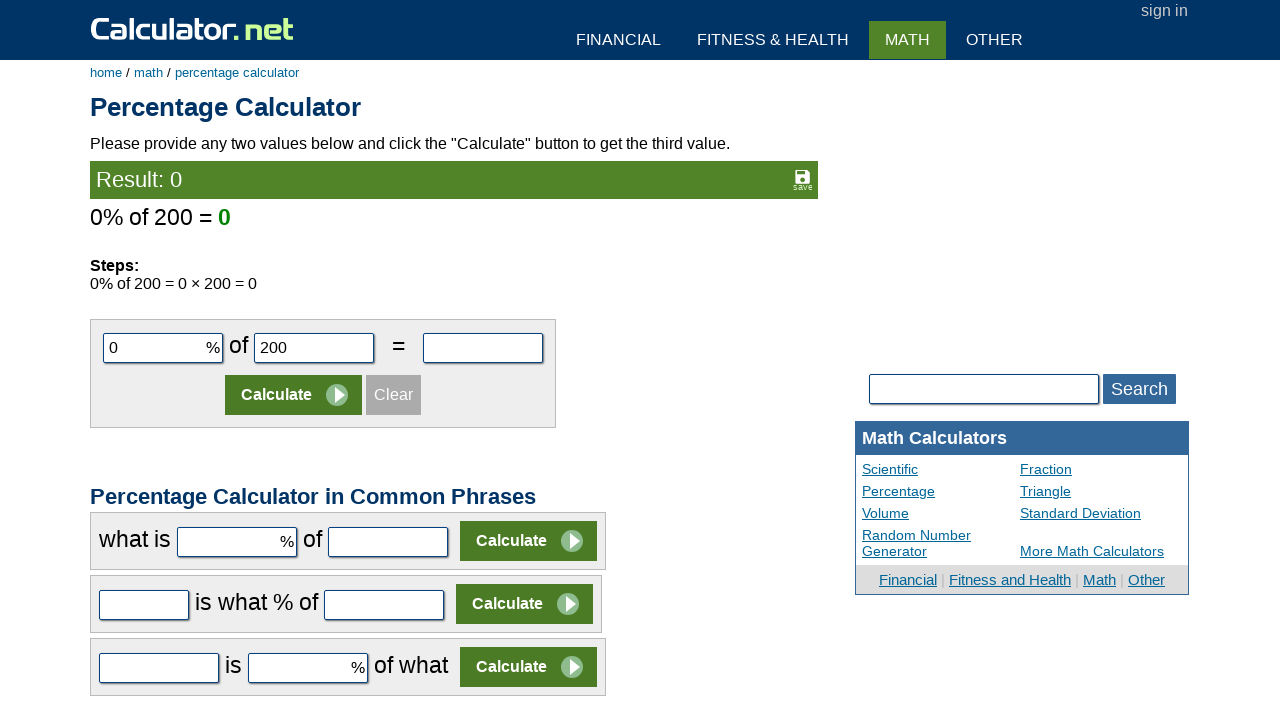

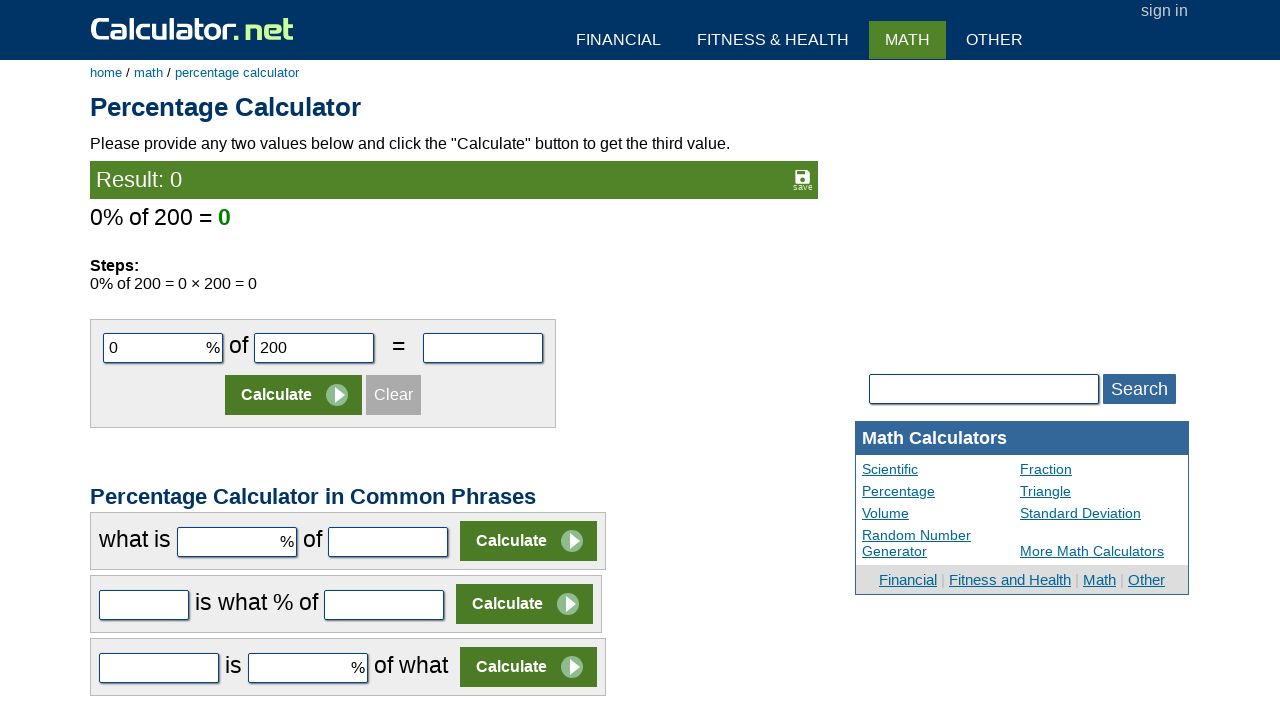